Navigates to beverages category and adds three products to cart

Starting URL: https://shopcart-challenge.4all.com/

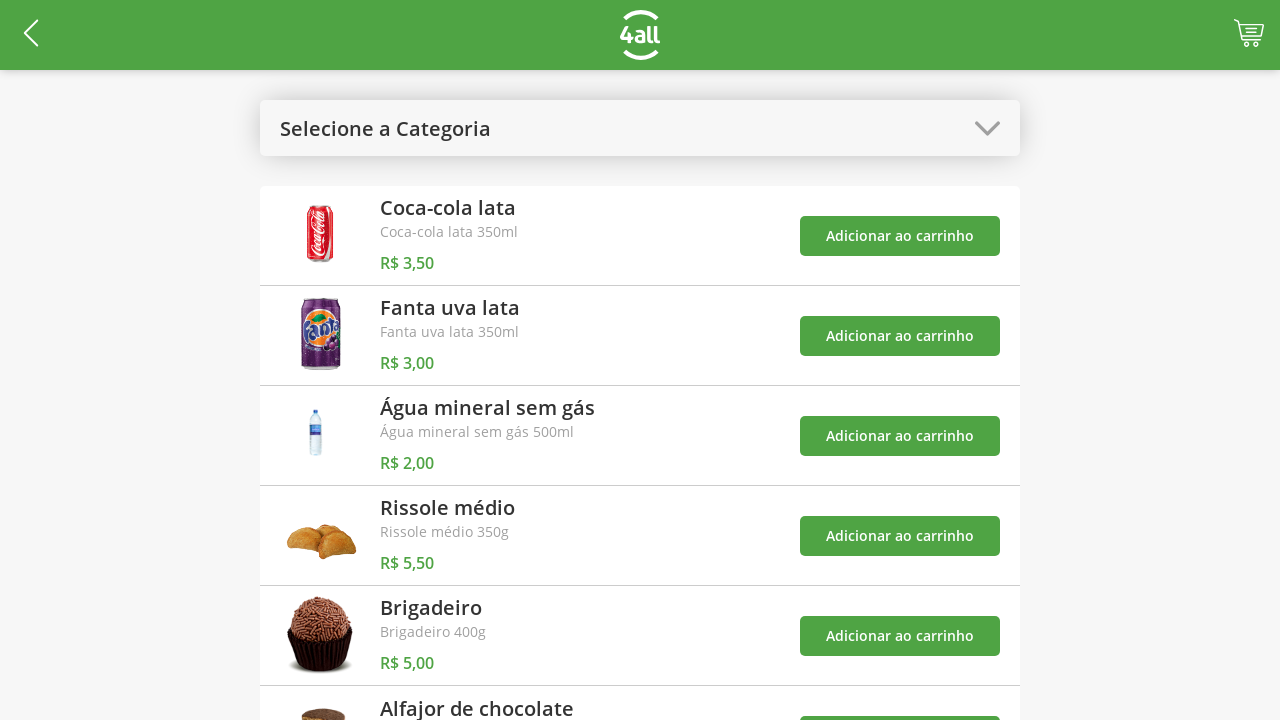

Clicked to open categories menu at (640, 128) on #open-categories-btn
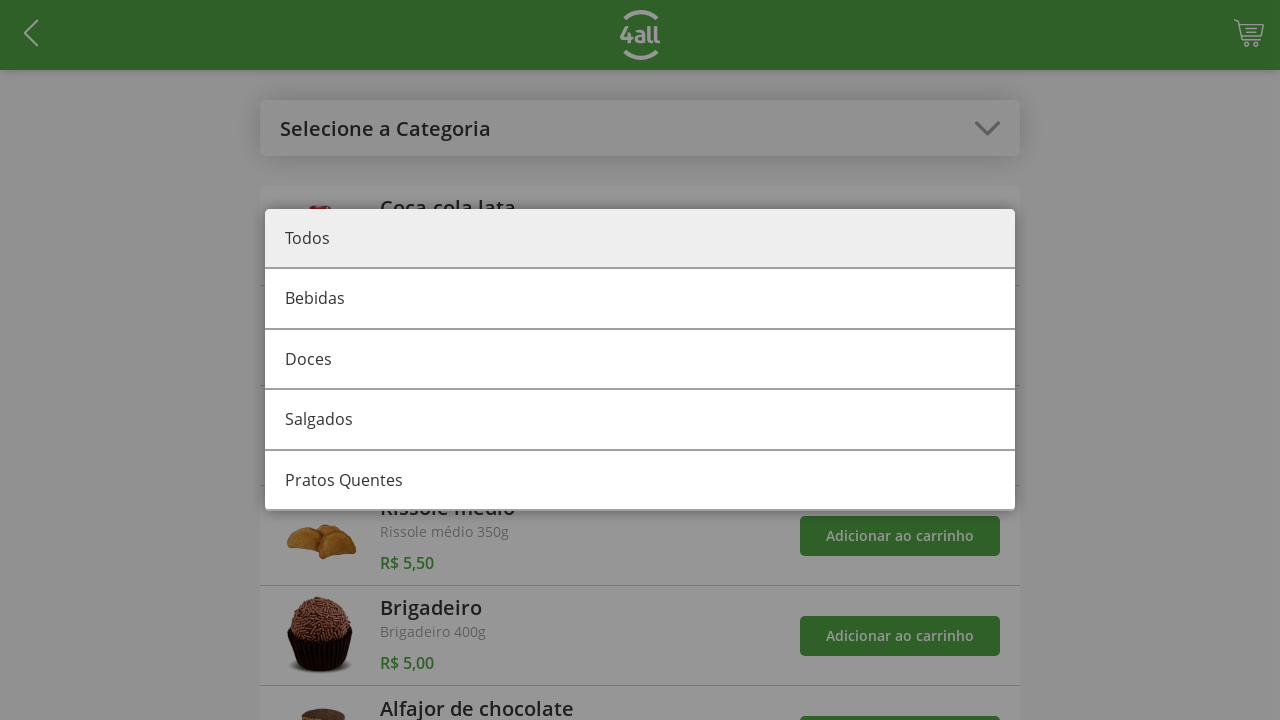

Selected beverages category at (640, 300) on #category-0
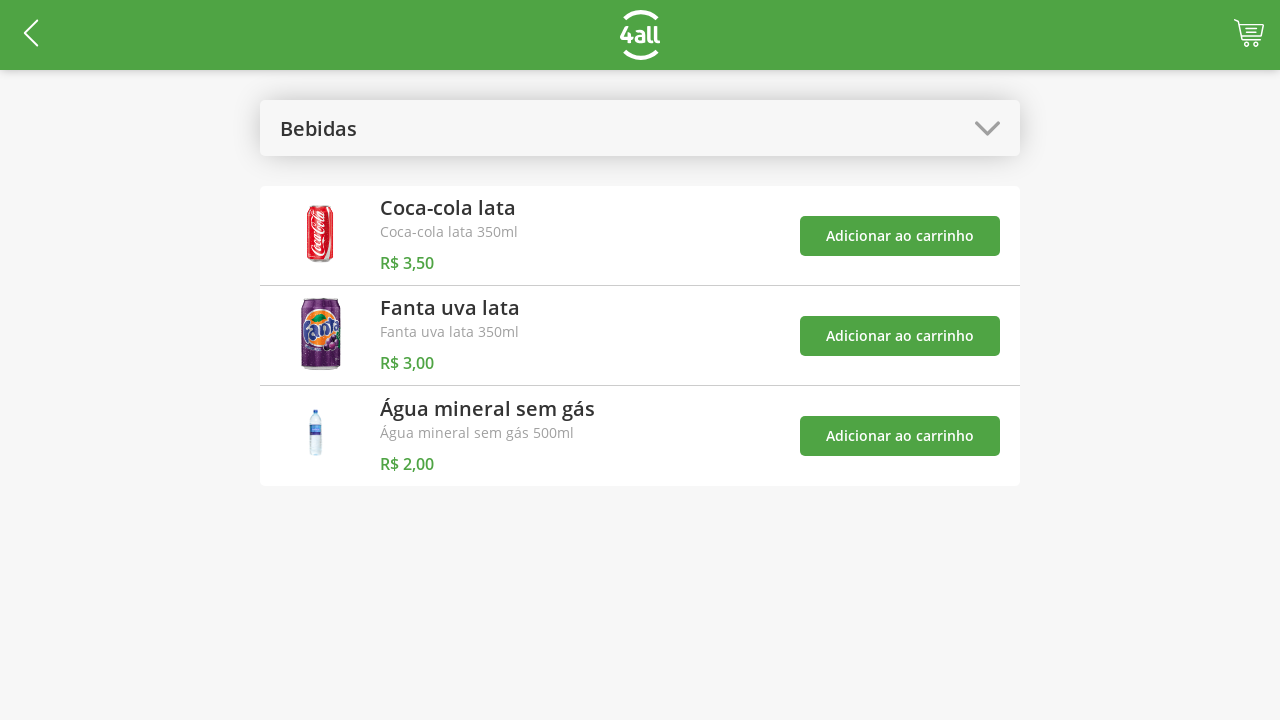

Added first beverage product to cart at (900, 236) on #add-product-0-btn
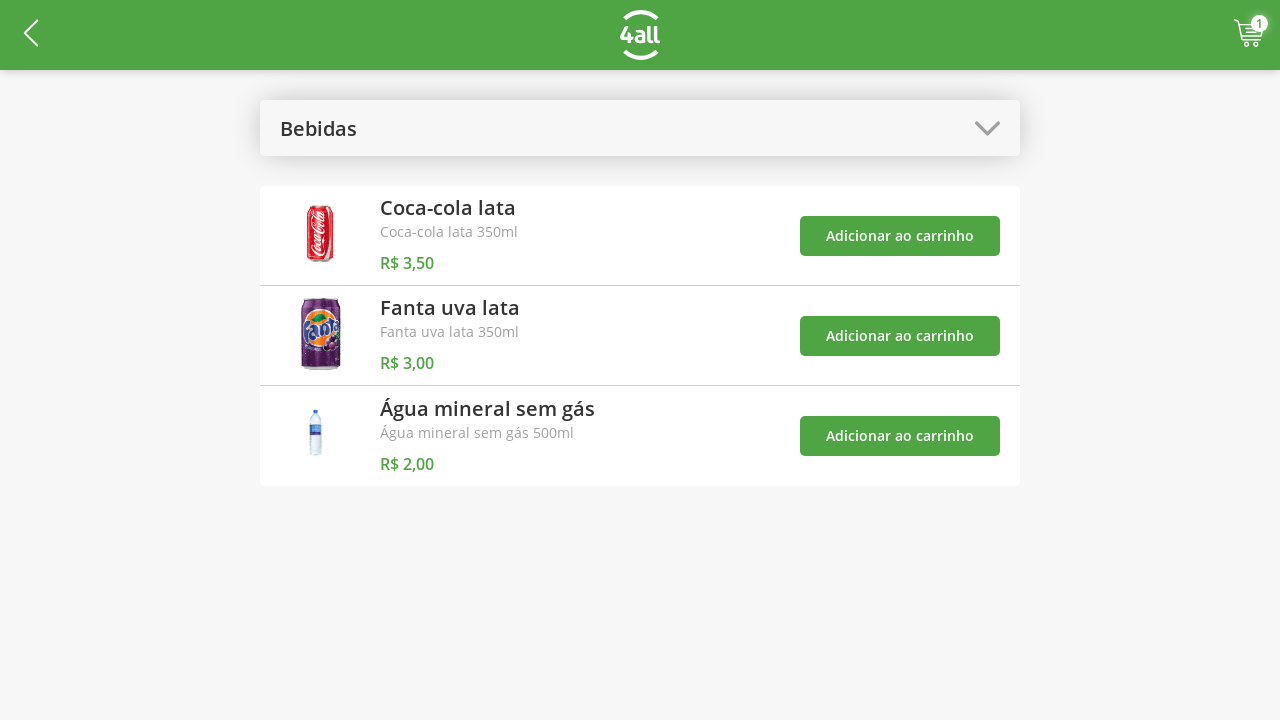

Added second beverage product to cart at (900, 336) on #add-product-1-btn
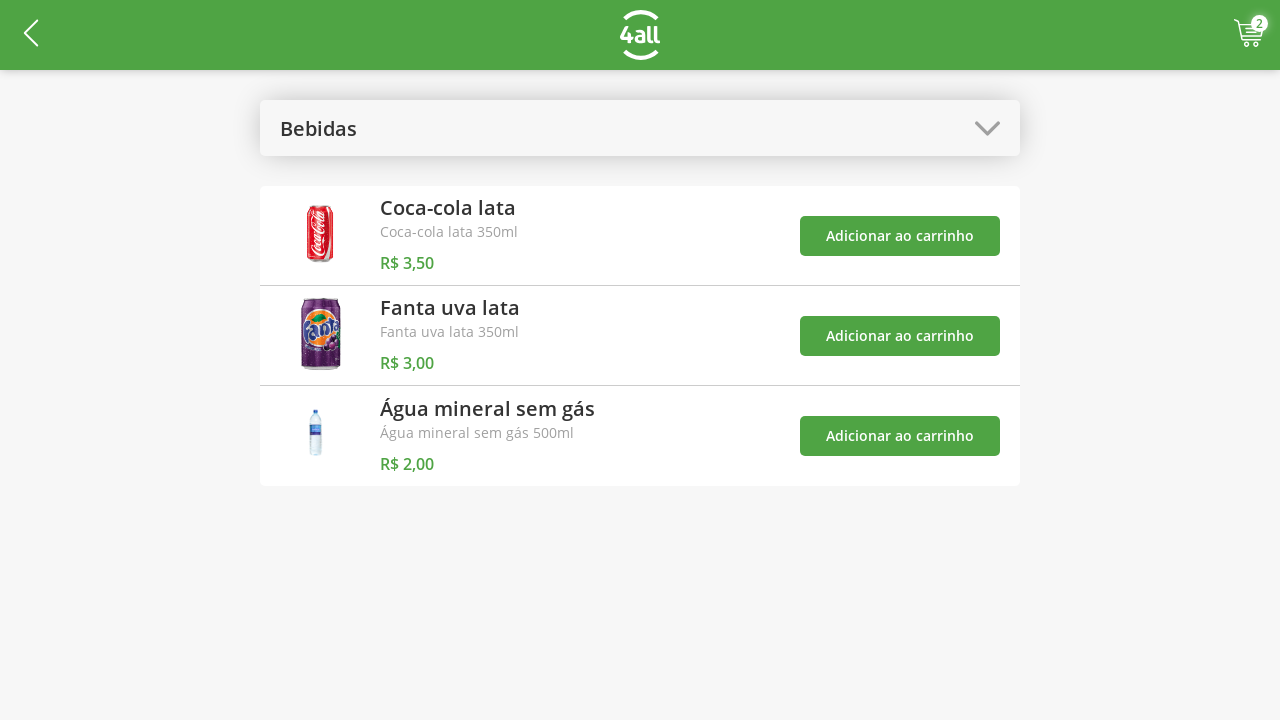

Added third beverage product to cart at (900, 436) on #add-product-2-btn
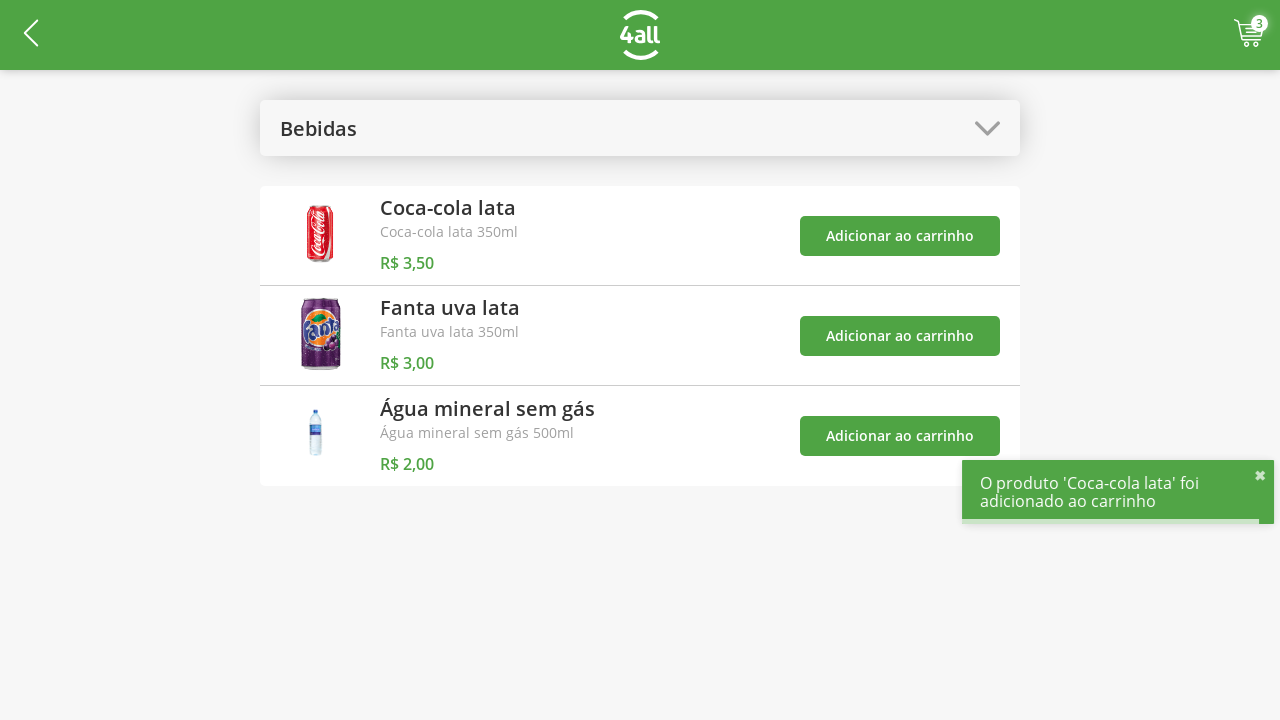

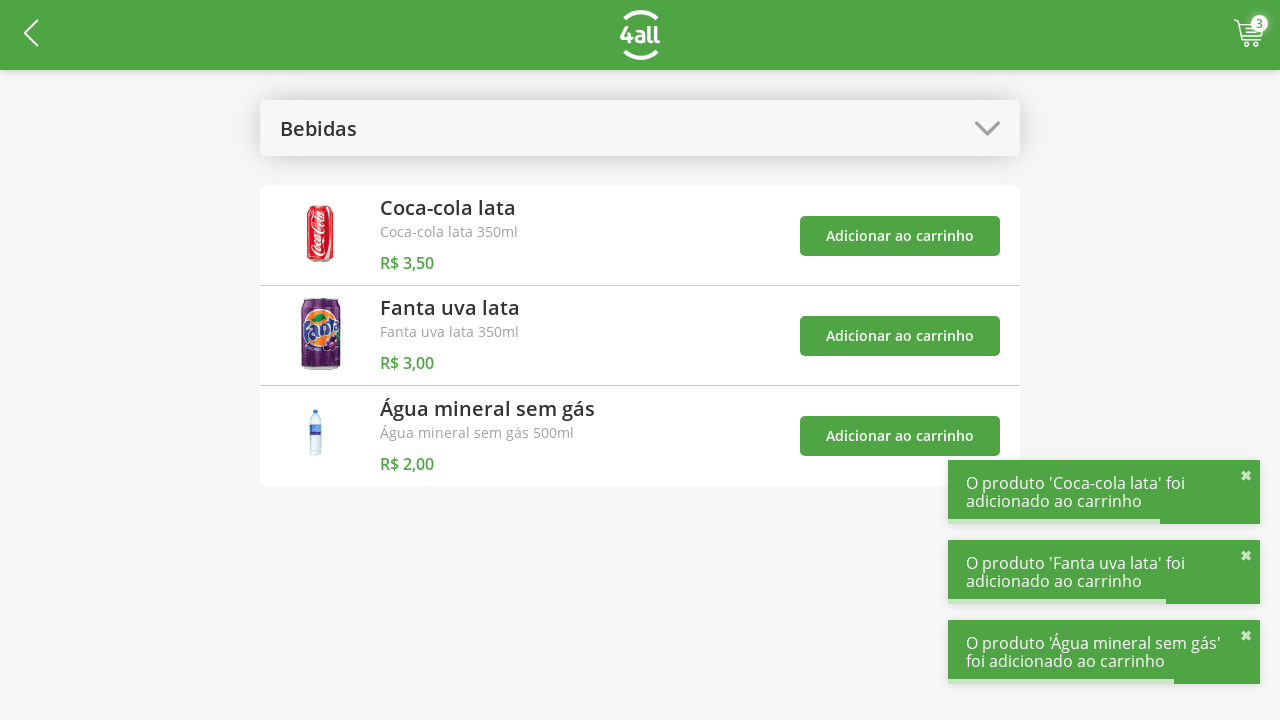